Tests button functionality by clicking on three buttons ("One", "Two", and "Four/Link") and verifying their presence on the page after clicking

Starting URL: https://wejump-automation-test.github.io/qa-test/

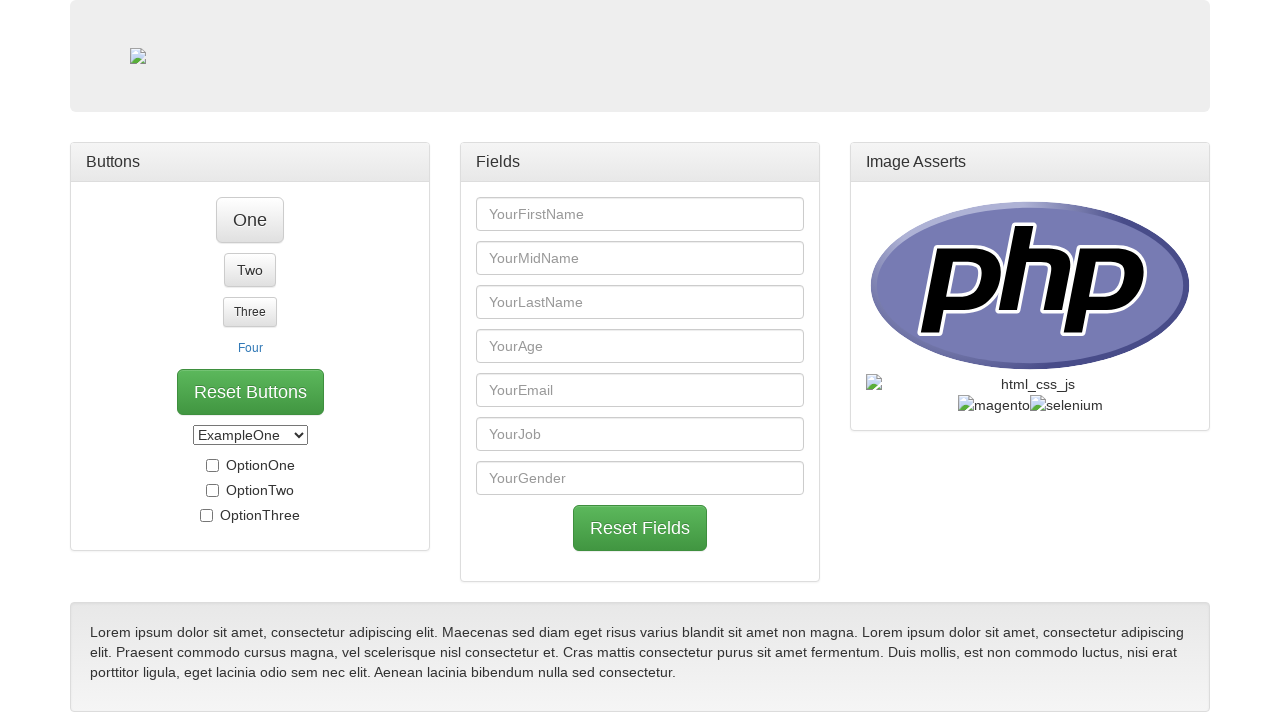

Set viewport size to 917x774
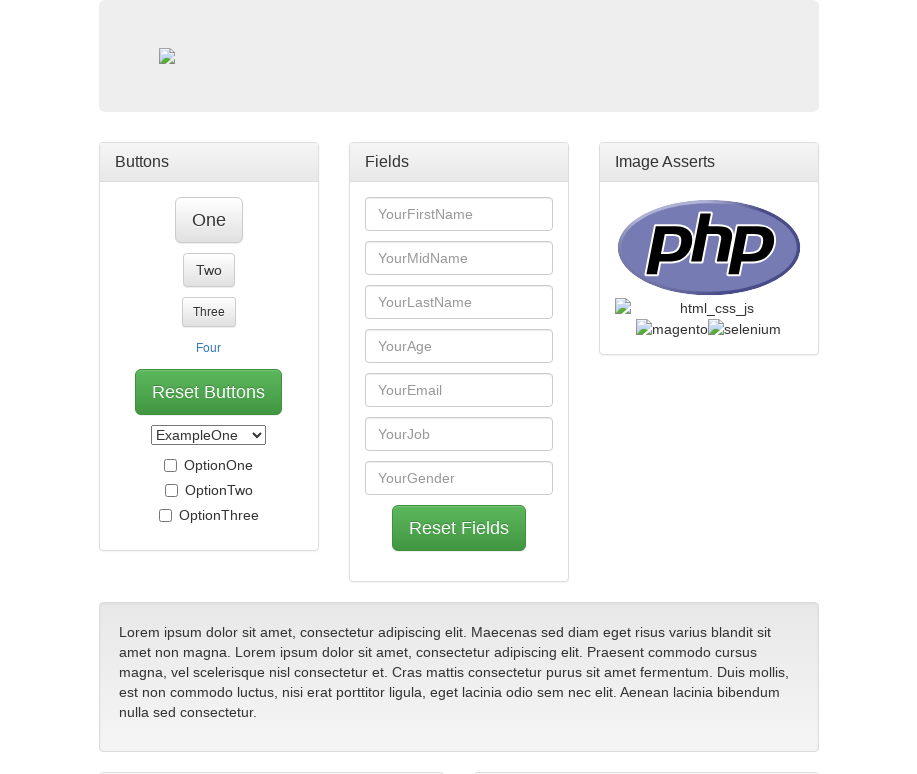

Clicked button 'One' at (208, 220) on #btn_one
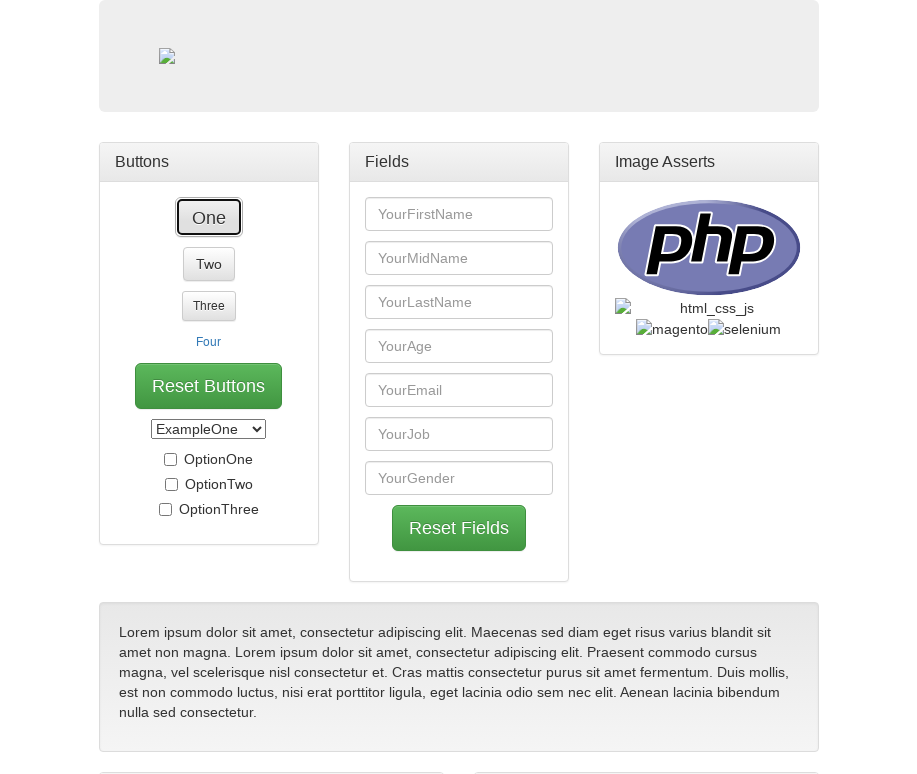

Clicked button 'Two' at (208, 244) on #btn_two
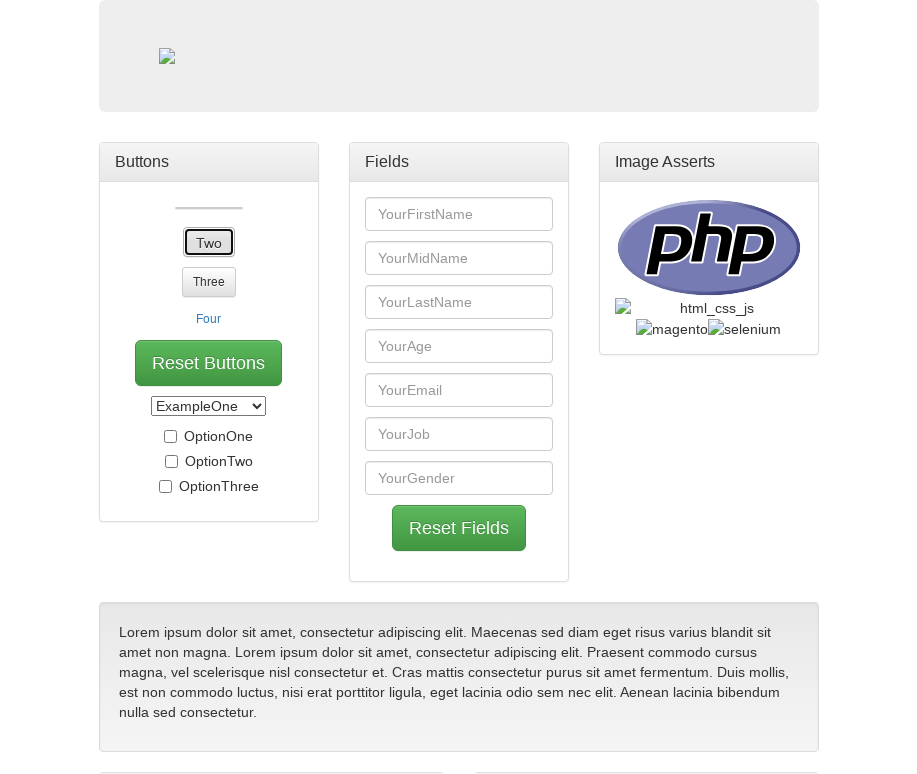

Clicked button 'Four/Link' at (208, 288) on #btn_link
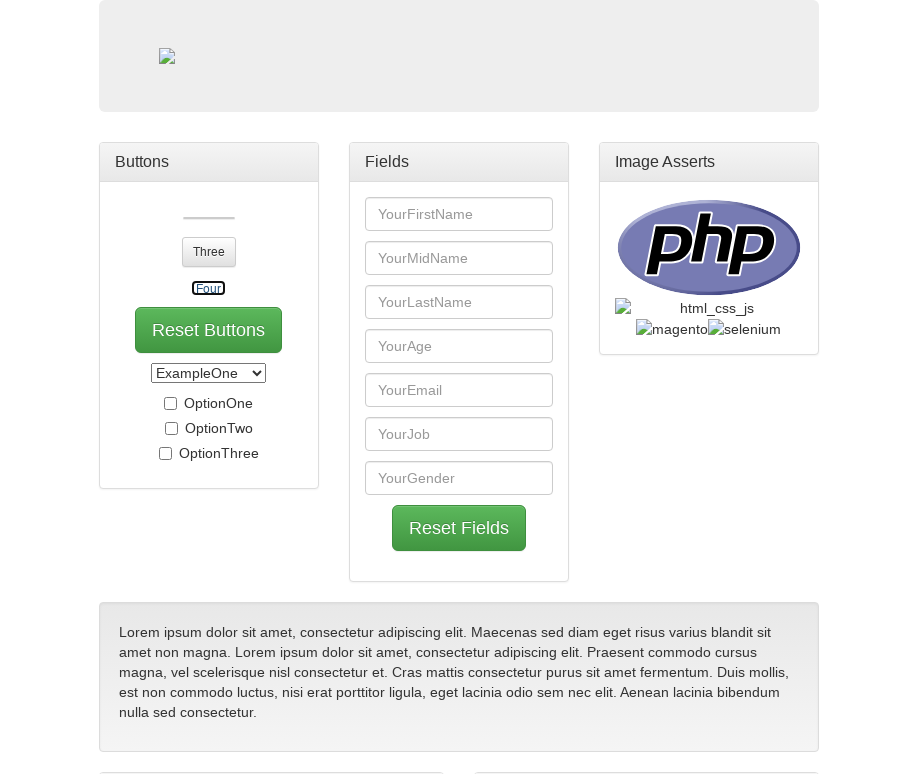

Verified button 'One' is present on the page
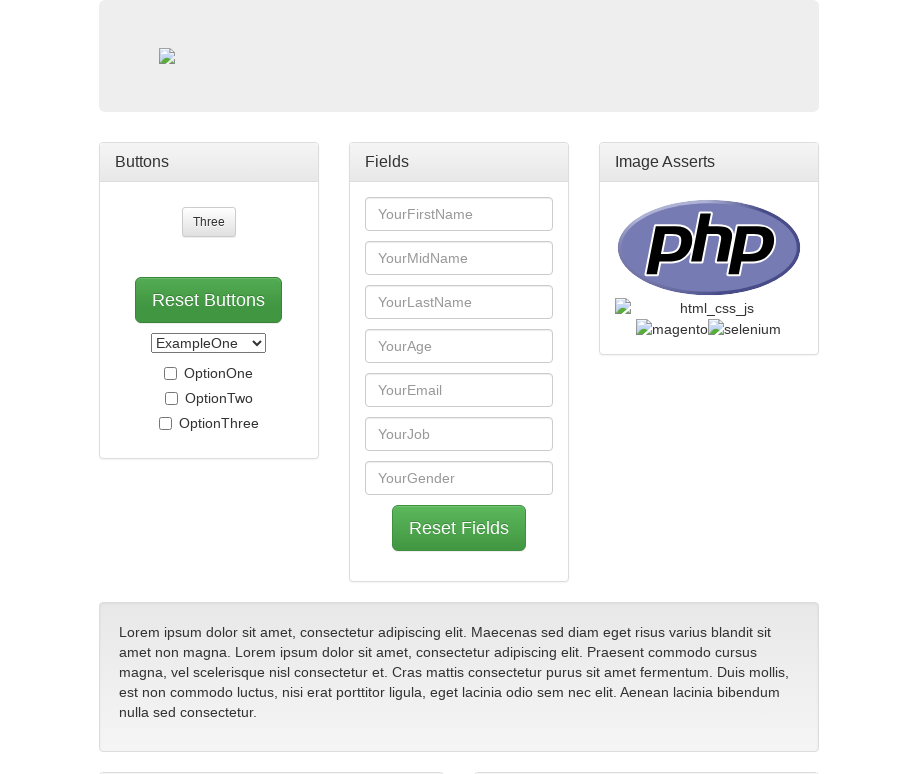

Verified button 'Two' is present on the page
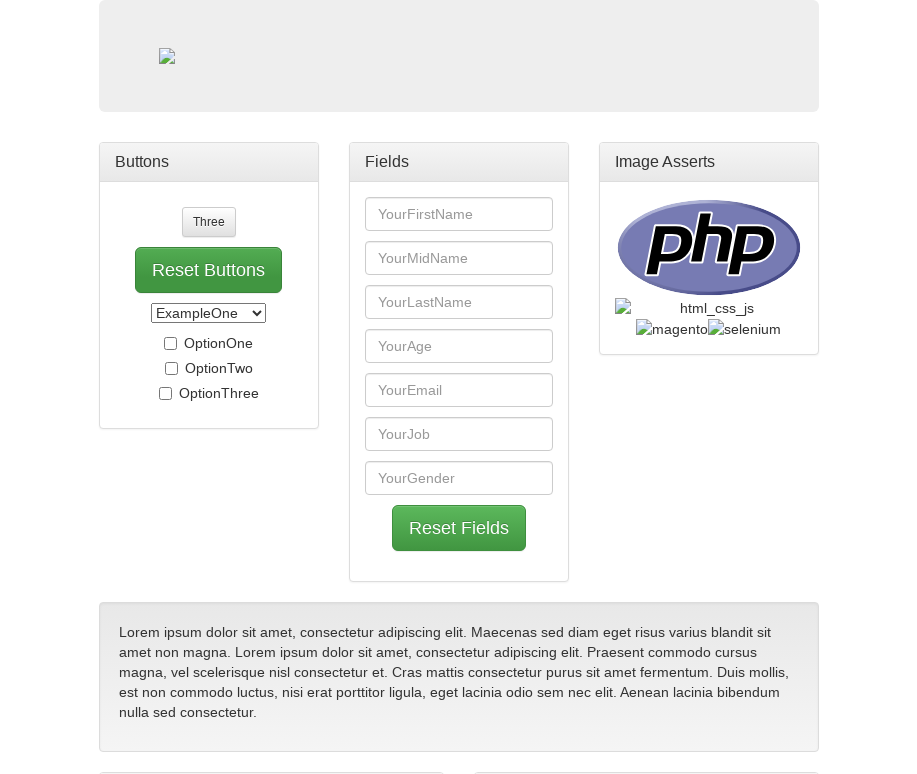

Verified button 'Four/Link' is present on the page
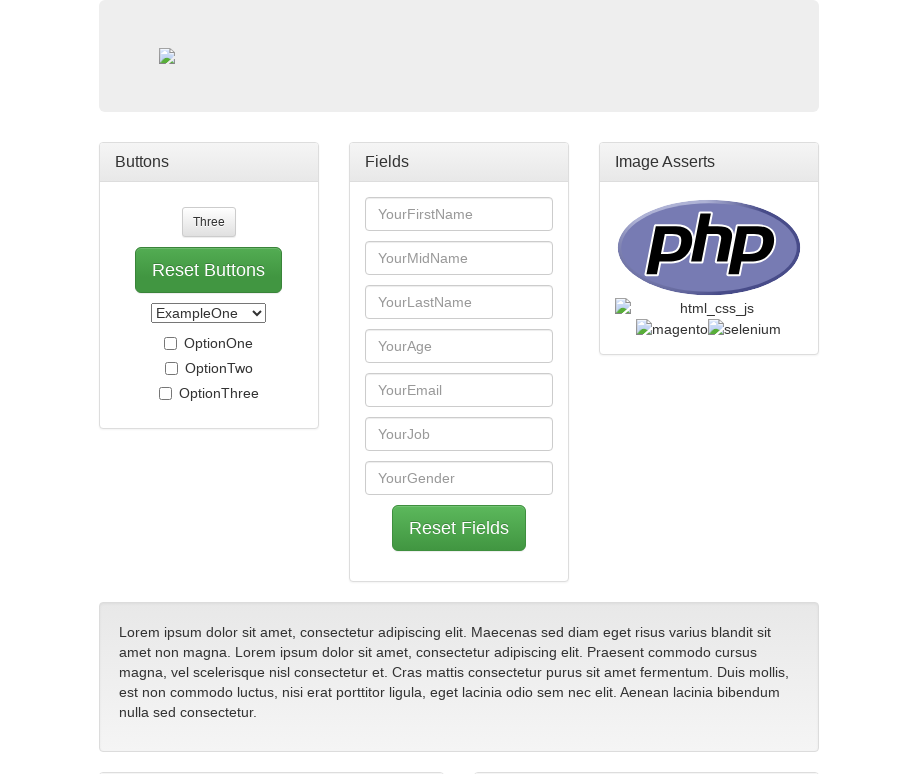

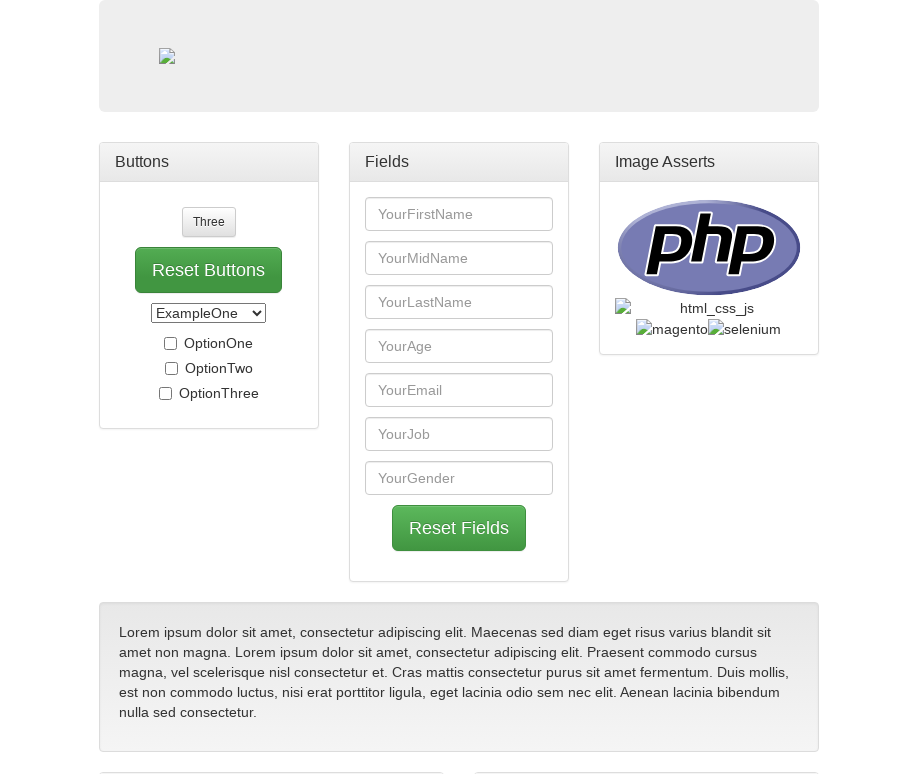